Tests search functionality on TazeDirekt website by entering a product search term and submitting the search form

Starting URL: https://www.tazedirekt.com/

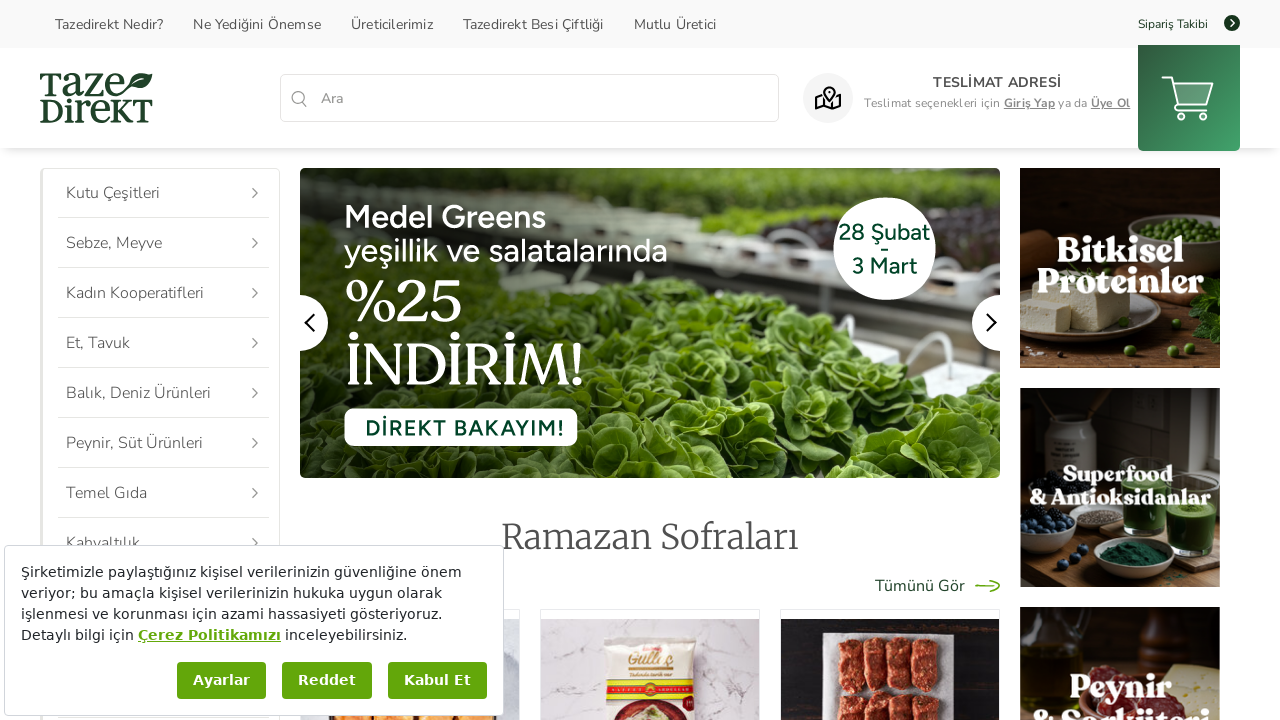

Filled search bar with product name 'domates' on #product-search-combobox--trigger
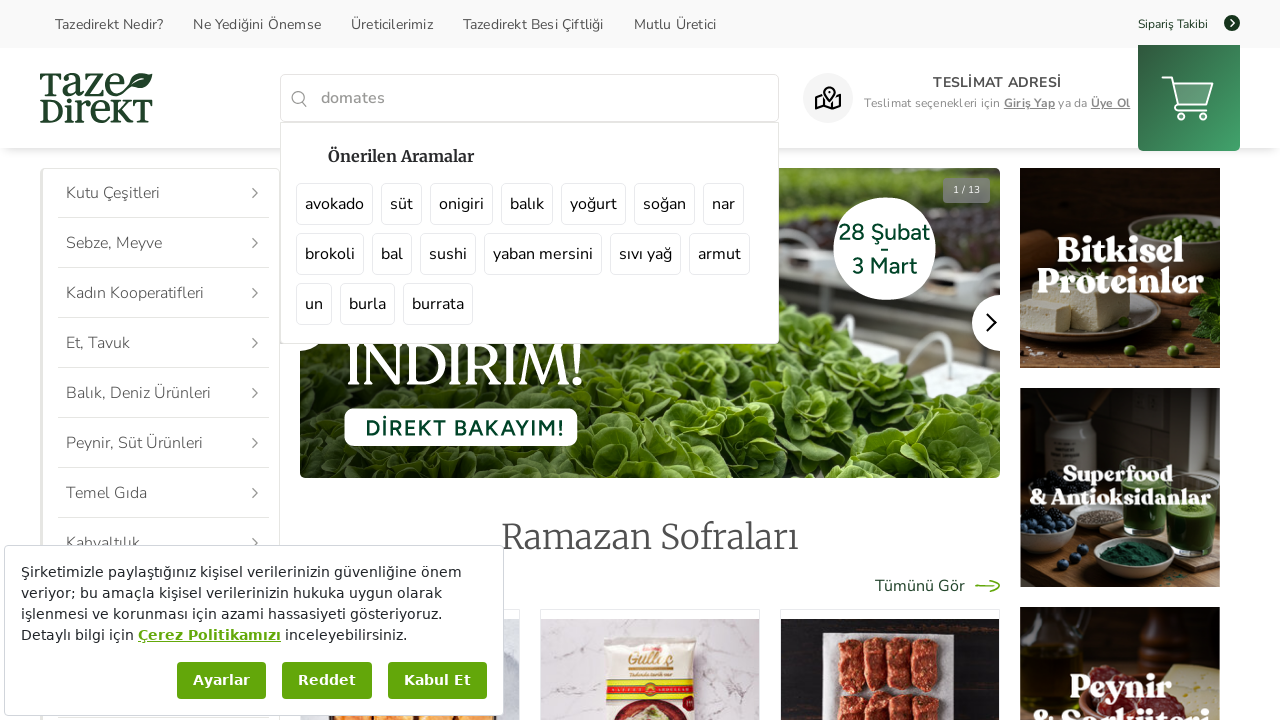

Submitted search form by pressing Enter on #product-search-combobox--trigger
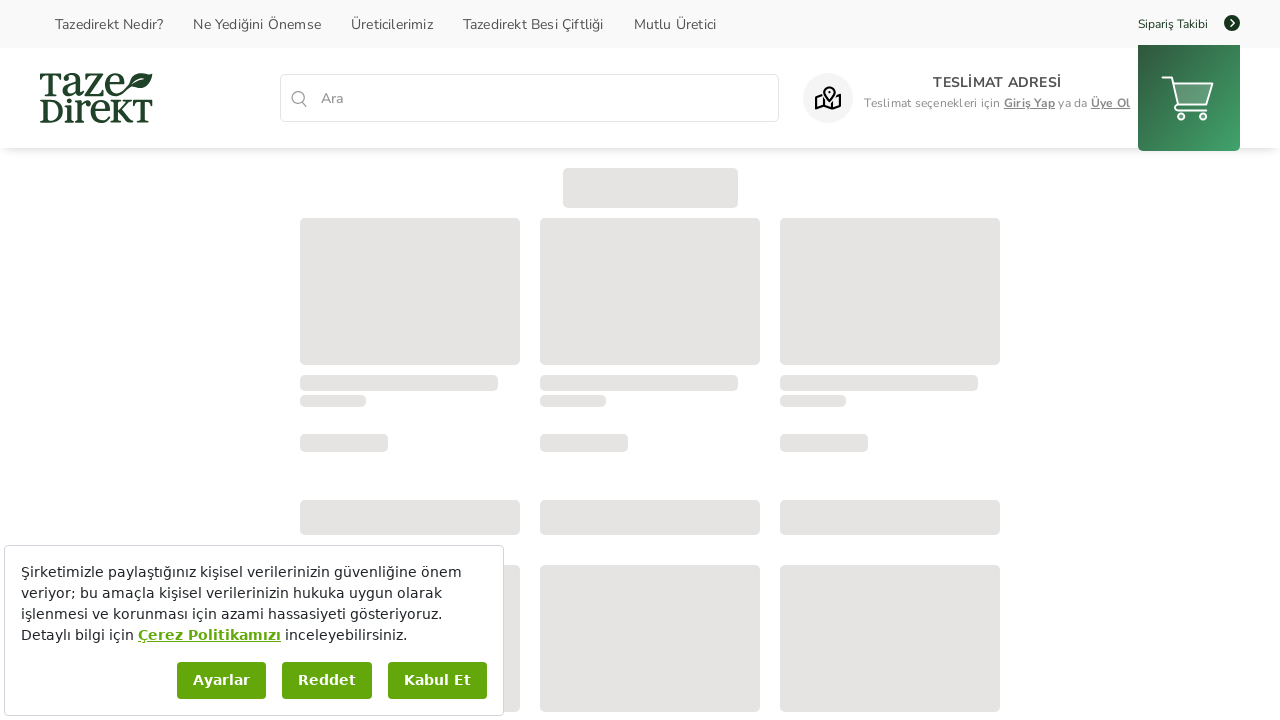

Search results loaded successfully
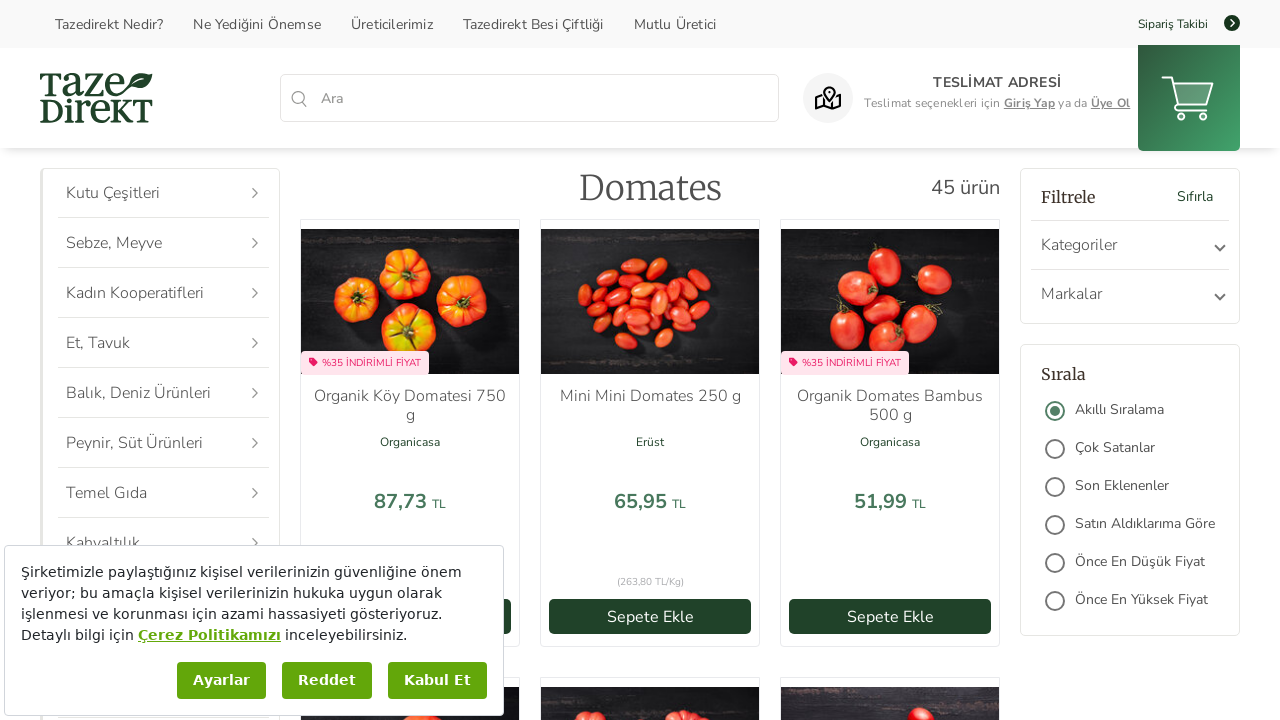

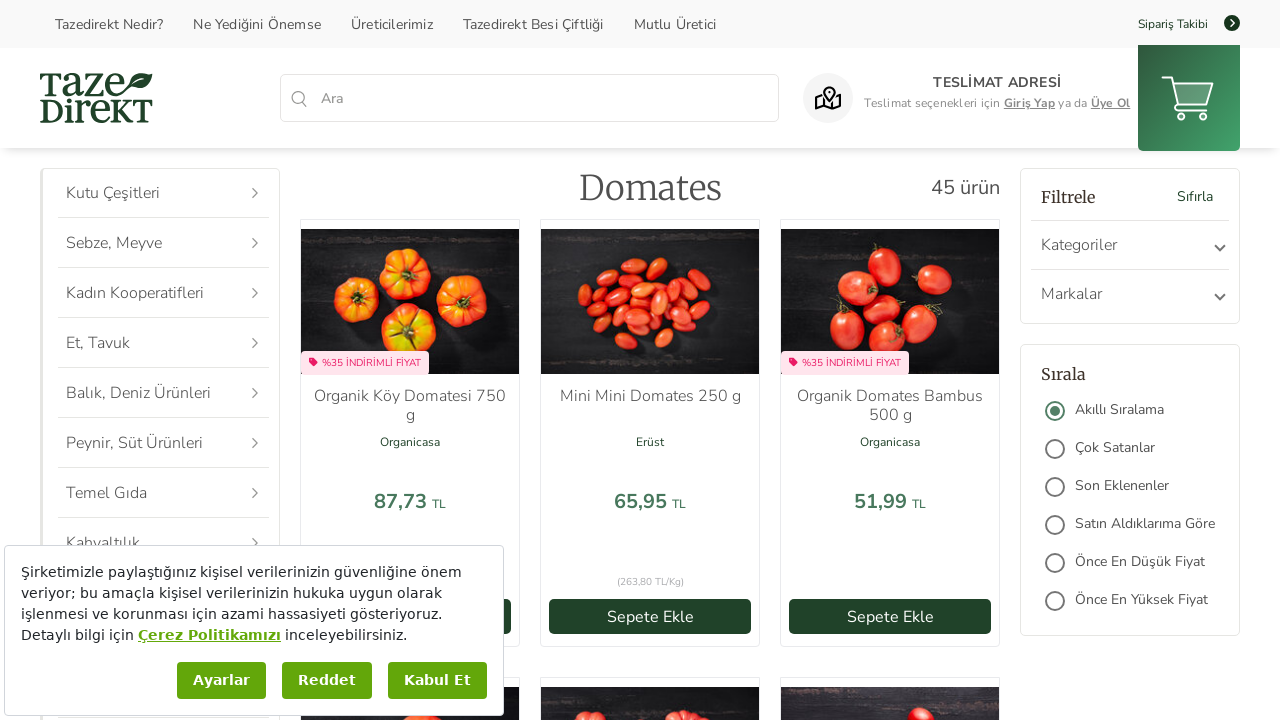